Navigates to the Rahul Shetty Academy dropdowns practice page and verifies the page loads

Starting URL: https://rahulshettyacademy.com/dropdownsPractise/

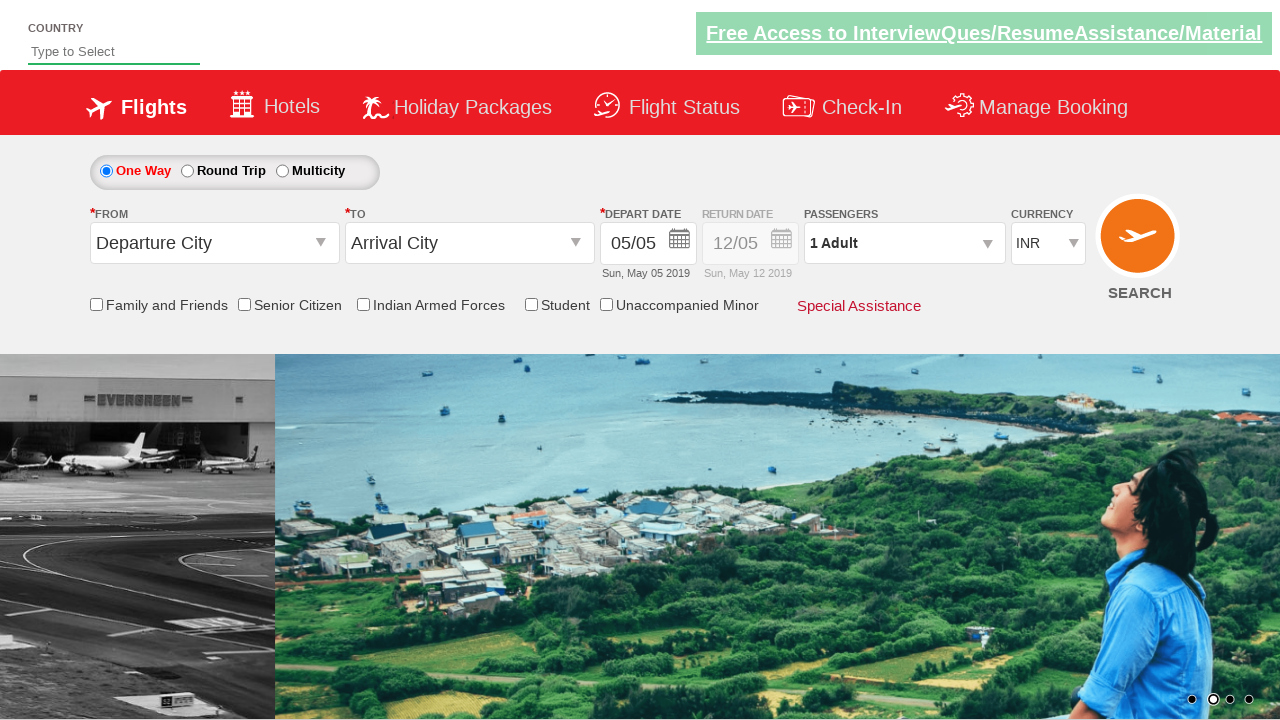

Navigated to Rahul Shetty Academy dropdowns practice page
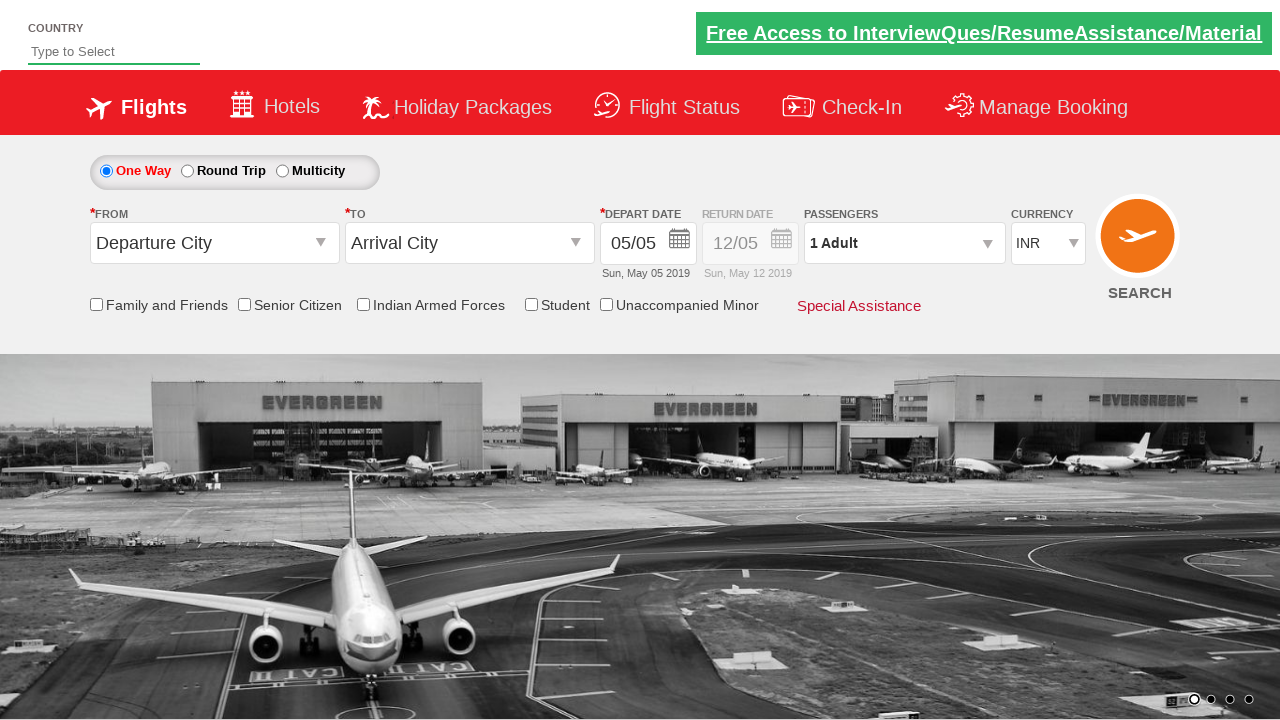

Page DOM content loaded successfully
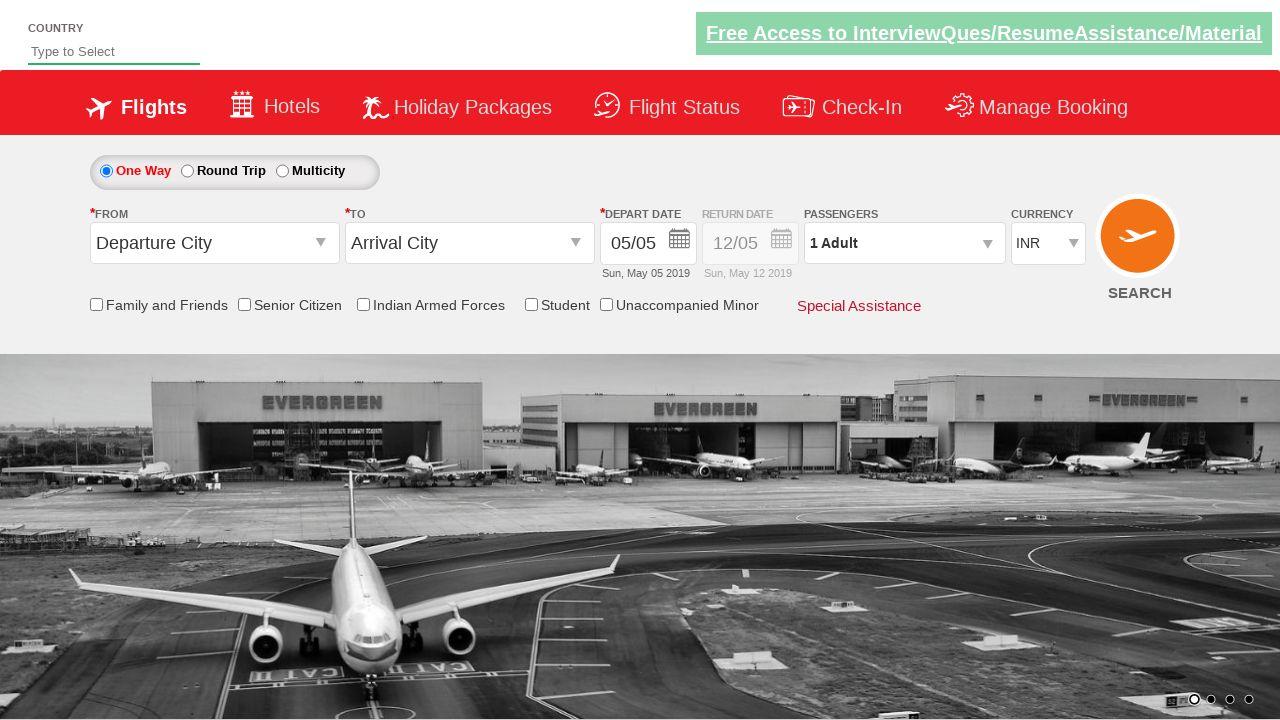

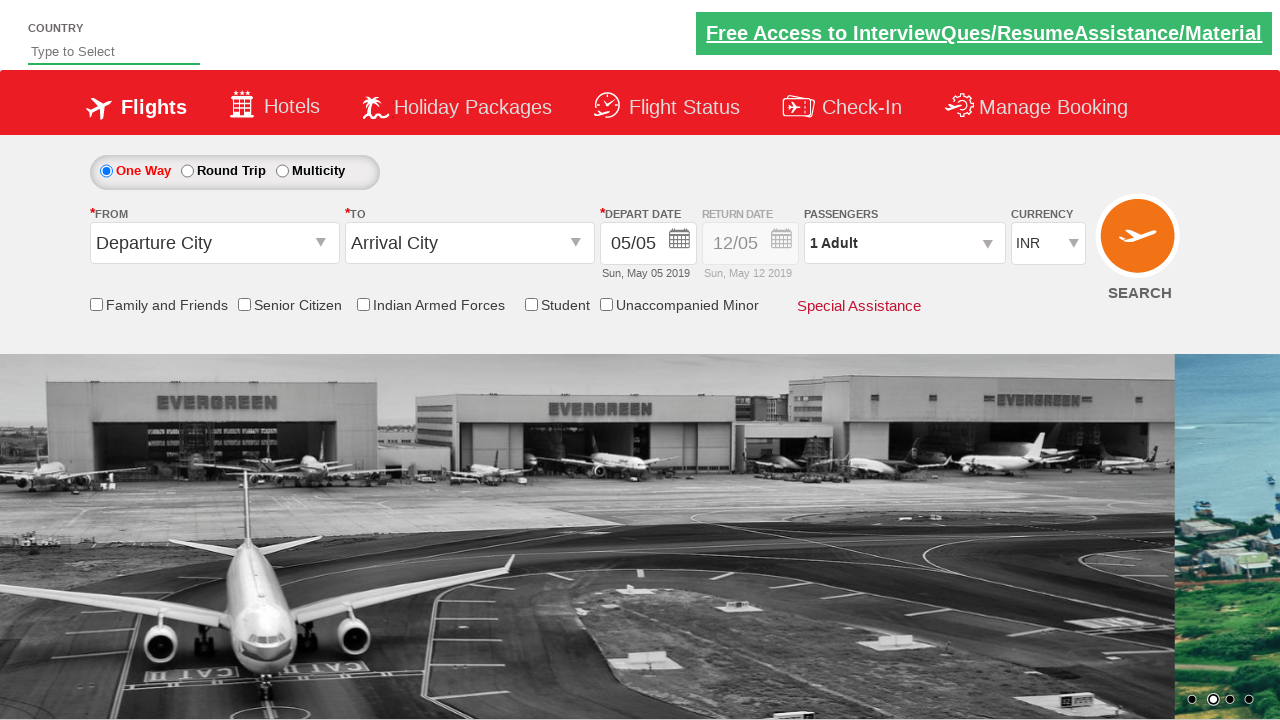